Demonstrates scrolling to bottom and top of page using Ctrl+End and Ctrl+Home keyboard shortcuts

Starting URL: https://anhtester.com/

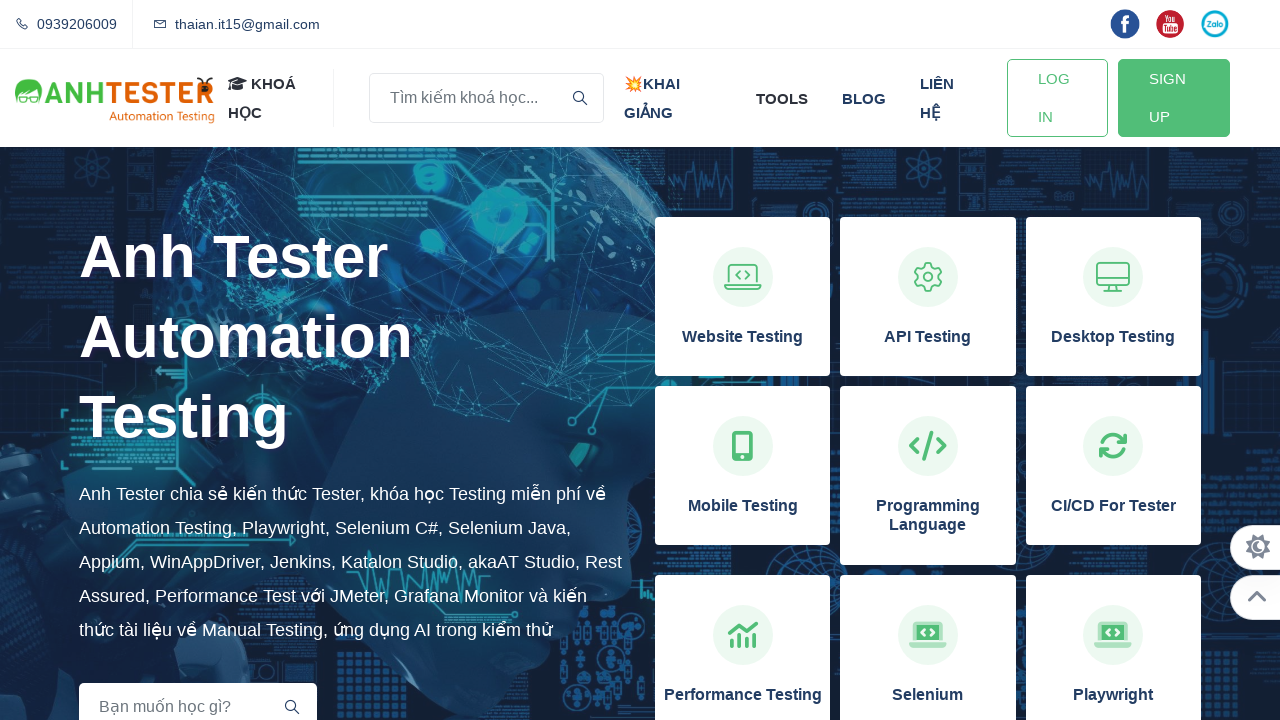

Pressed Ctrl+End to scroll to bottom of page
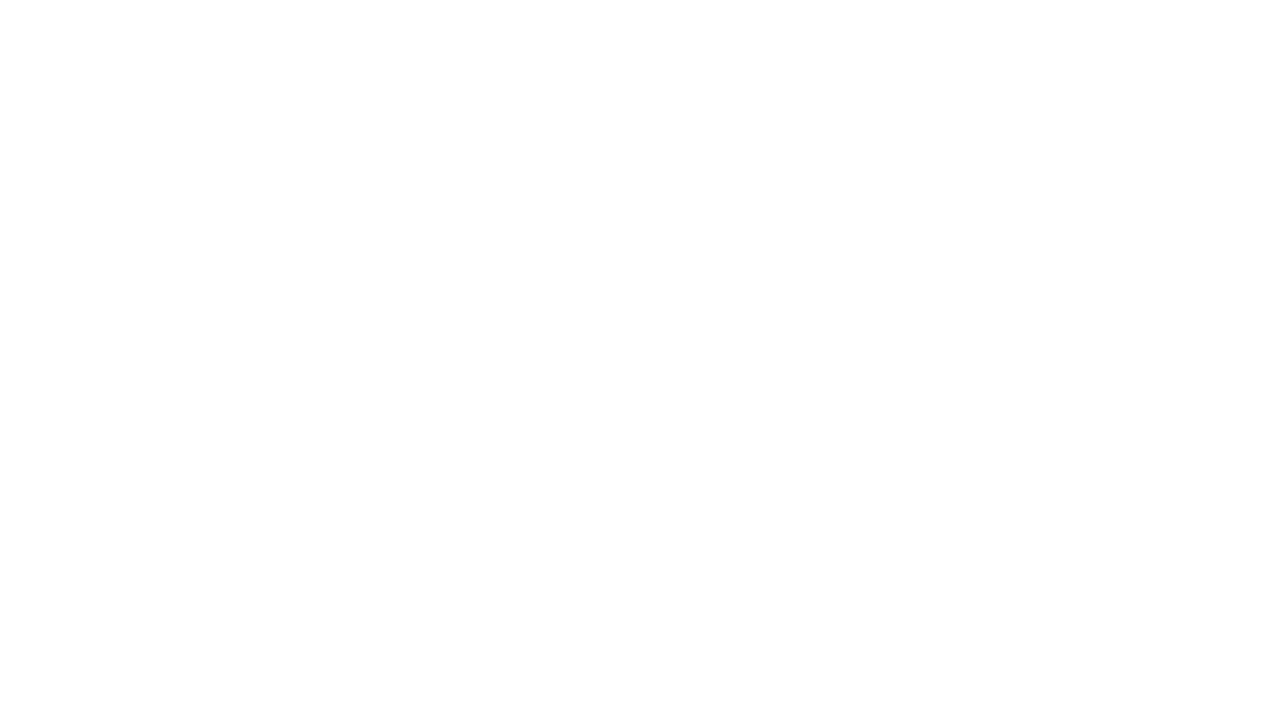

Pressed Ctrl+Home to scroll to top of page
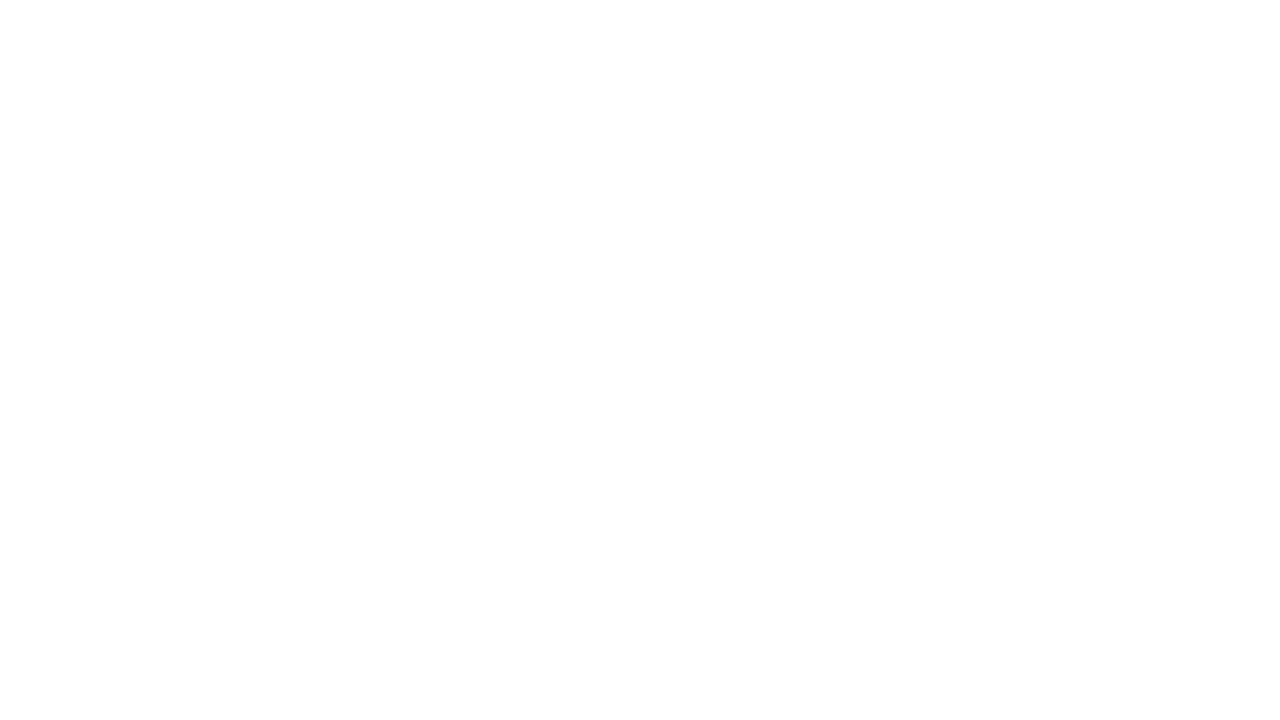

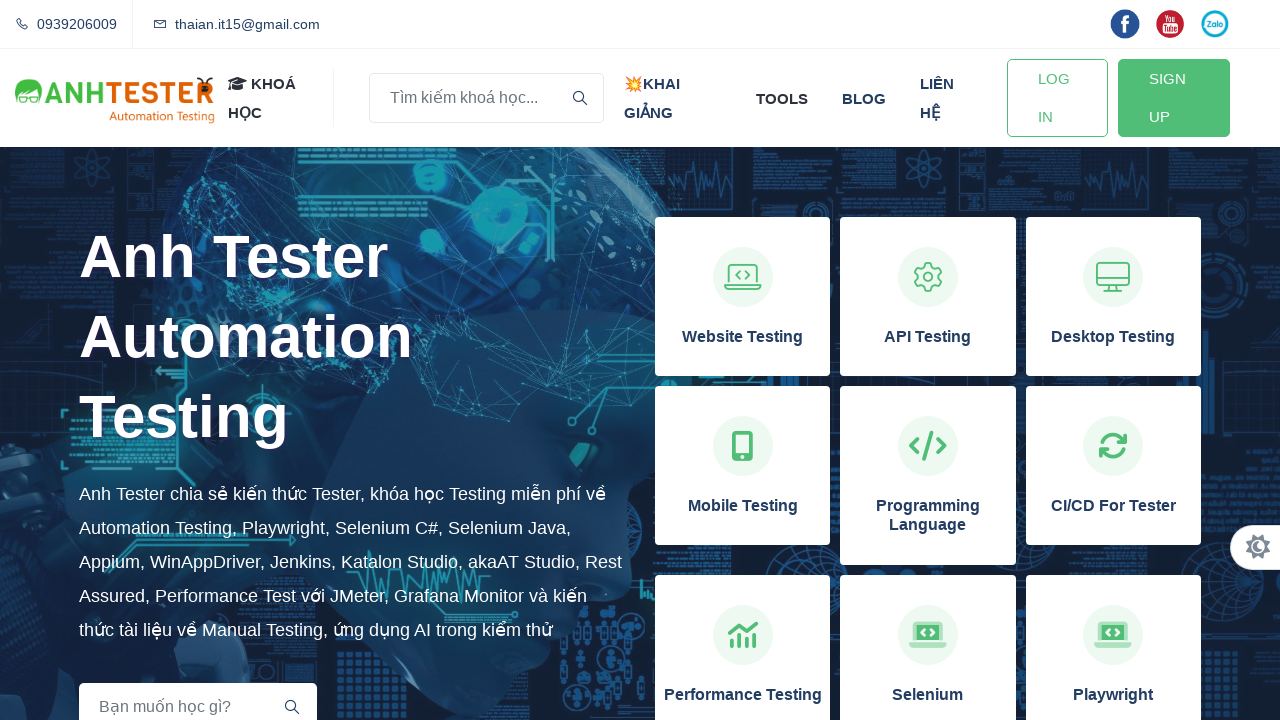